Tests date picker widget by navigating to it and clicking on the date input and month selector

Starting URL: https://demoqa.com/

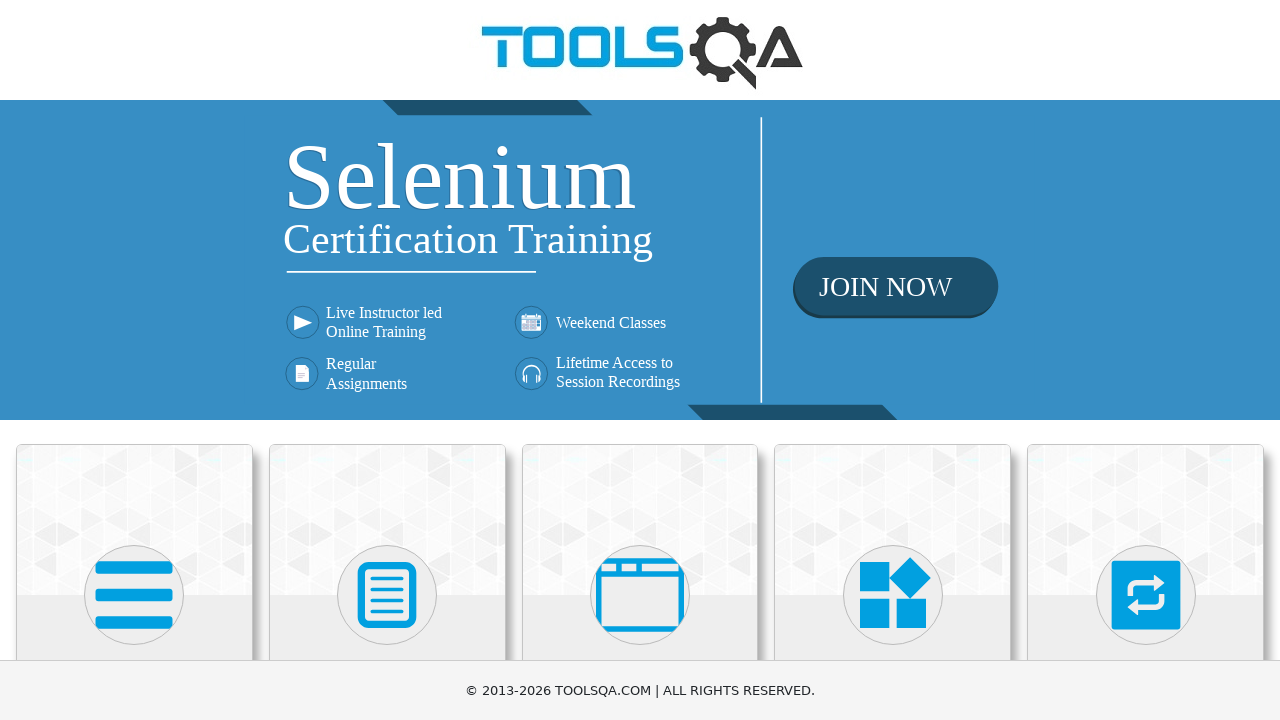

Clicked on Widgets heading to navigate to widgets section at (893, 360) on internal:role=heading[name="Widgets"i]
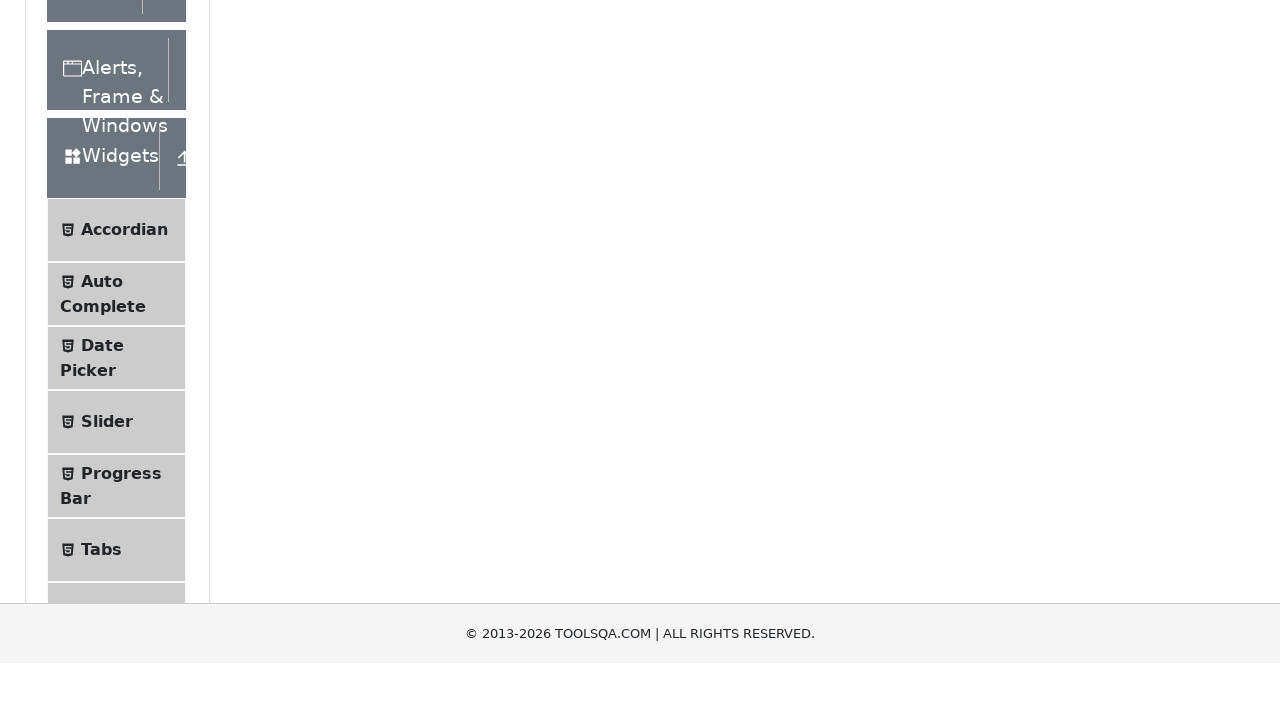

Clicked on Date Picker menu item from the list at (102, 640) on internal:role=list >> internal:text="Date Picker"i
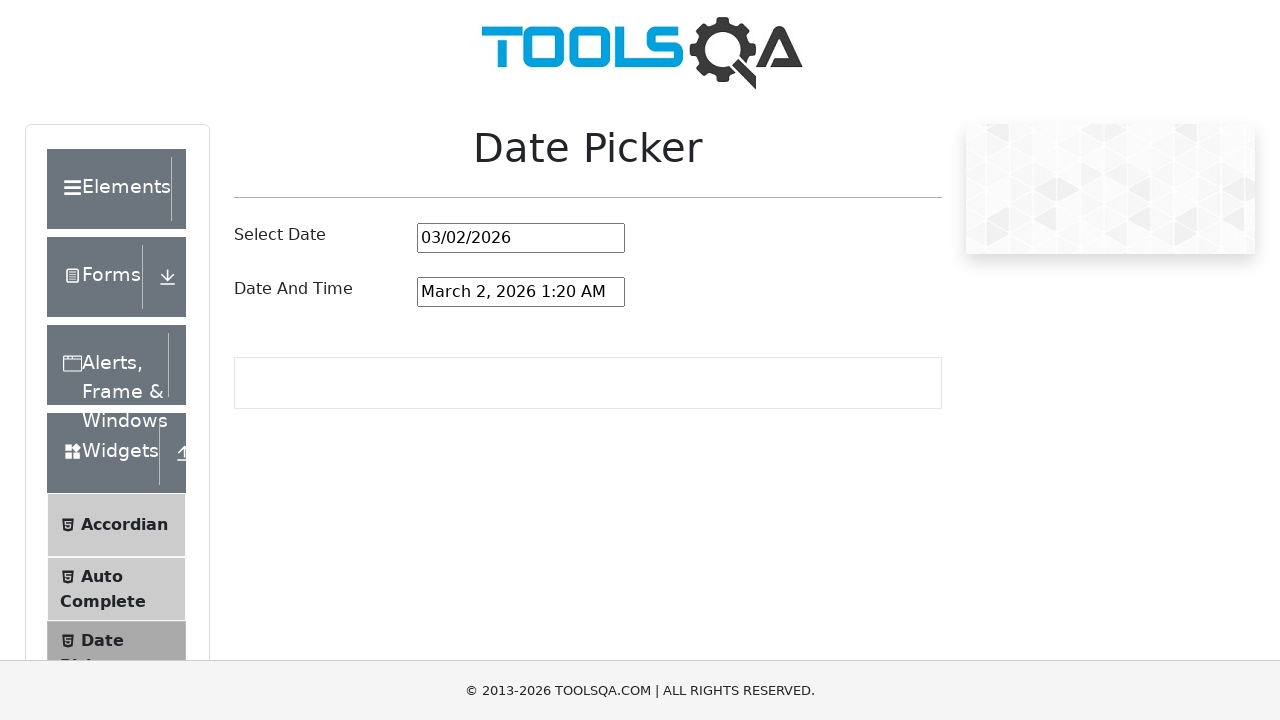

Clicked on date picker input field to open calendar widget at (521, 238) on #datePickerMonthYearInput
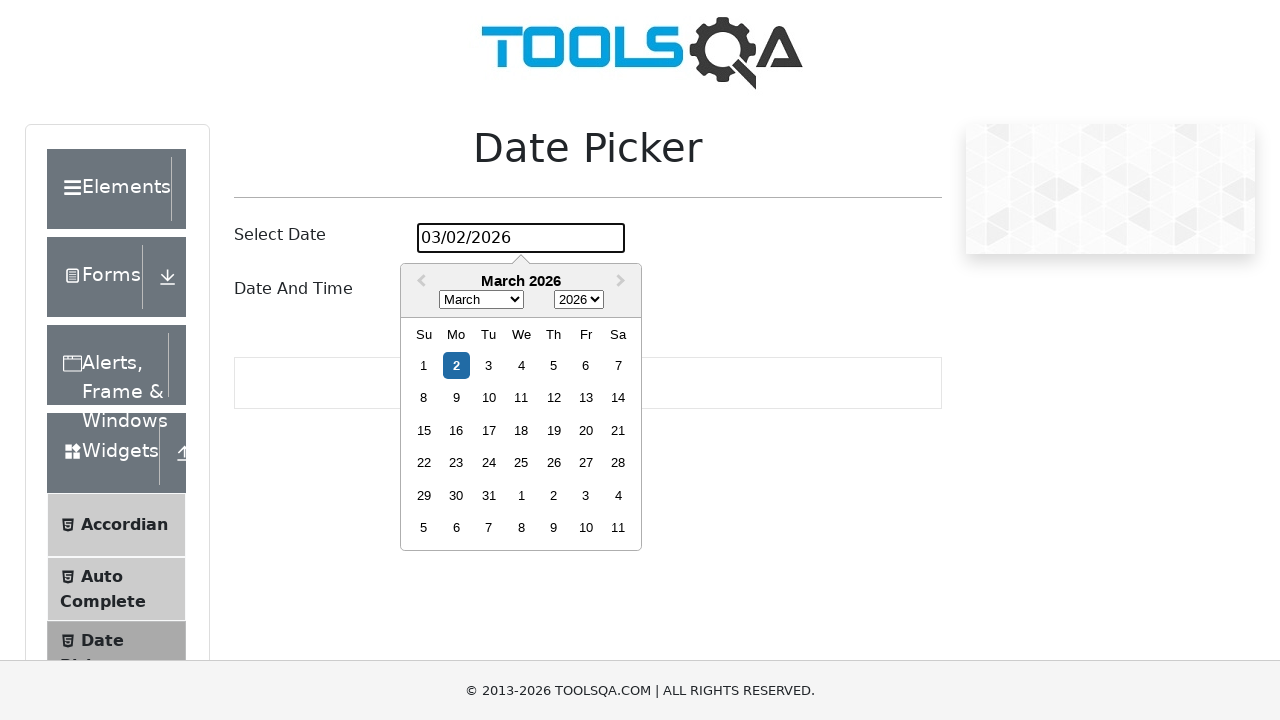

Clicked on month selector in the date picker calendar at (521, 446) on .react-datepicker__month
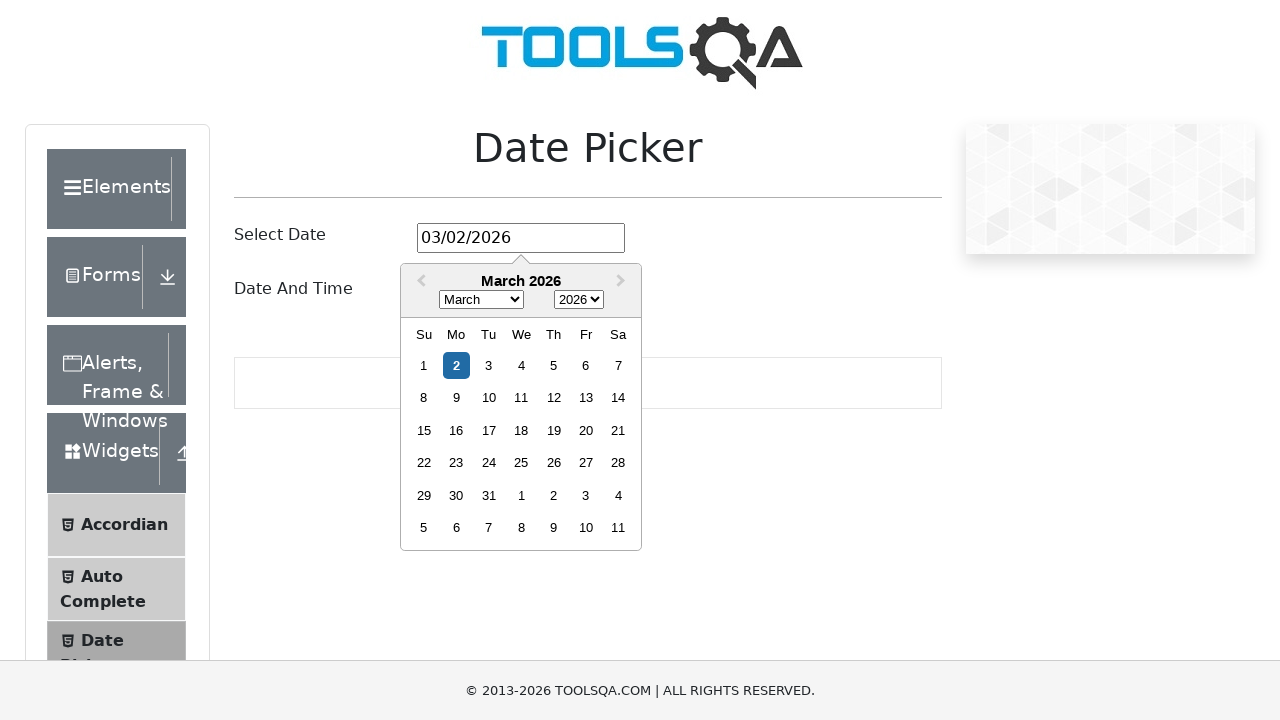

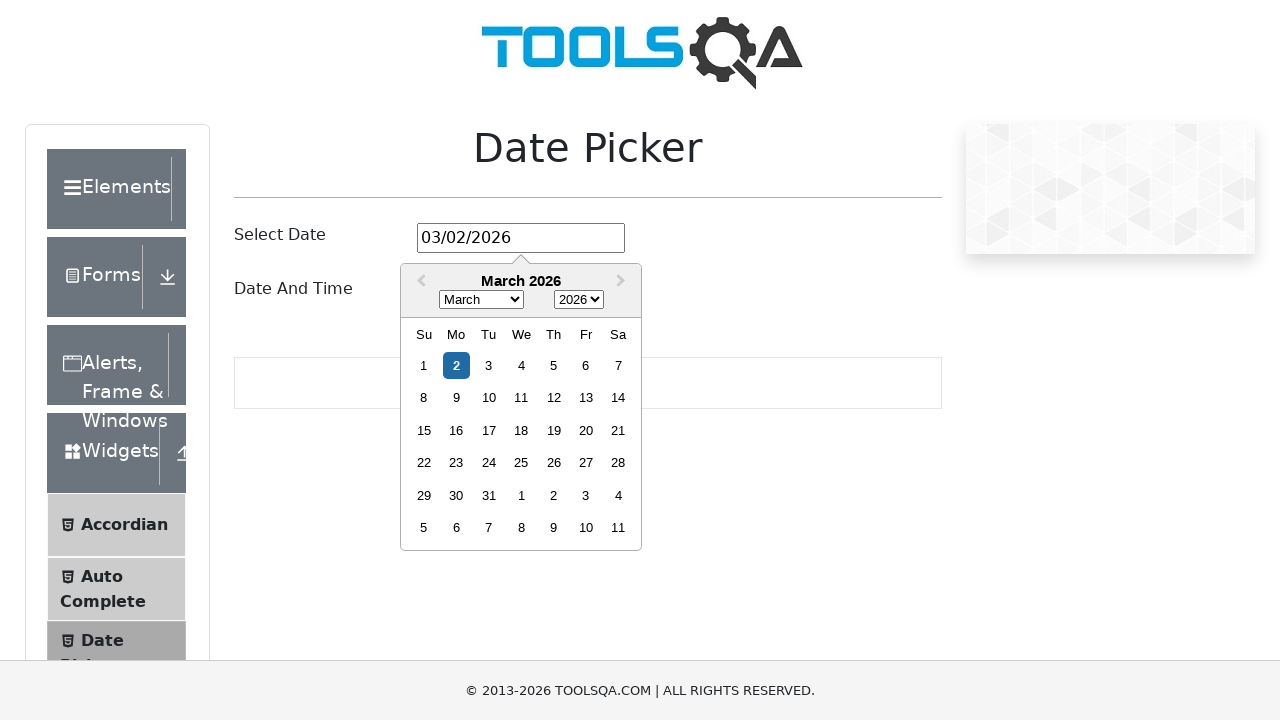